Tests prompt alert by entering text and accepting it

Starting URL: https://the-internet.herokuapp.com/javascript_alerts

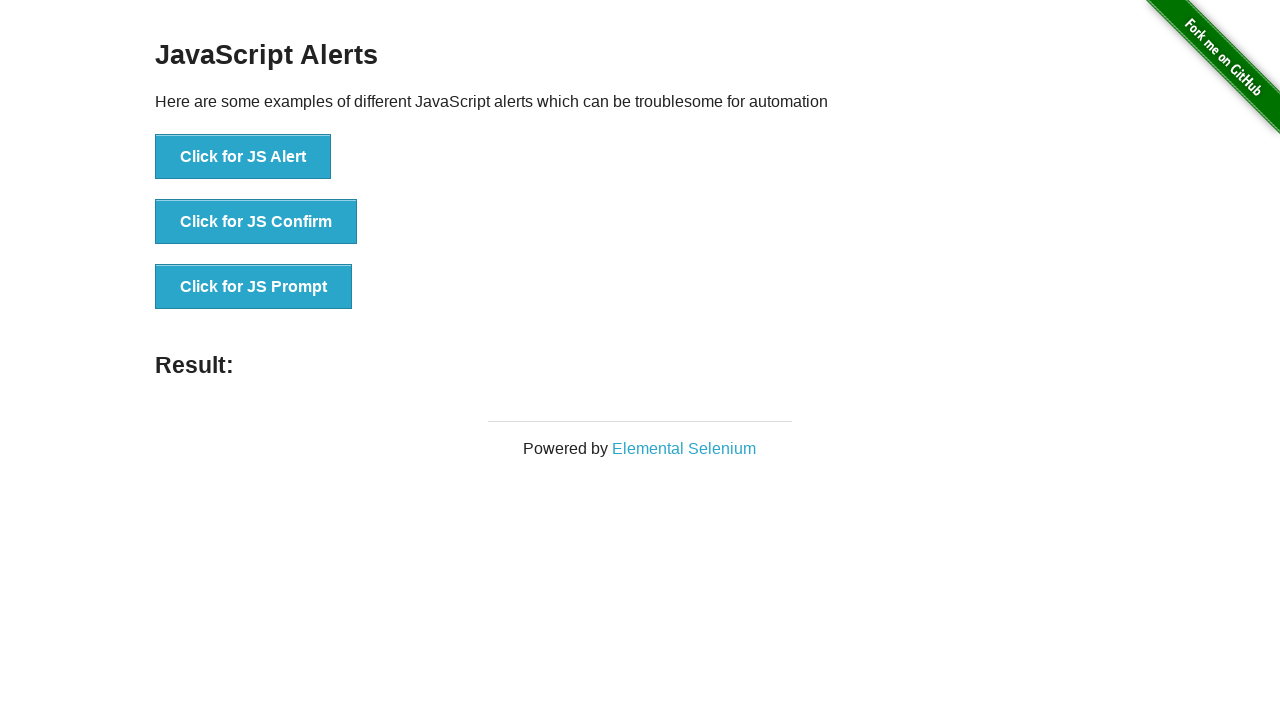

Set up dialog handler to accept prompt with text 'Teste Automatizado'
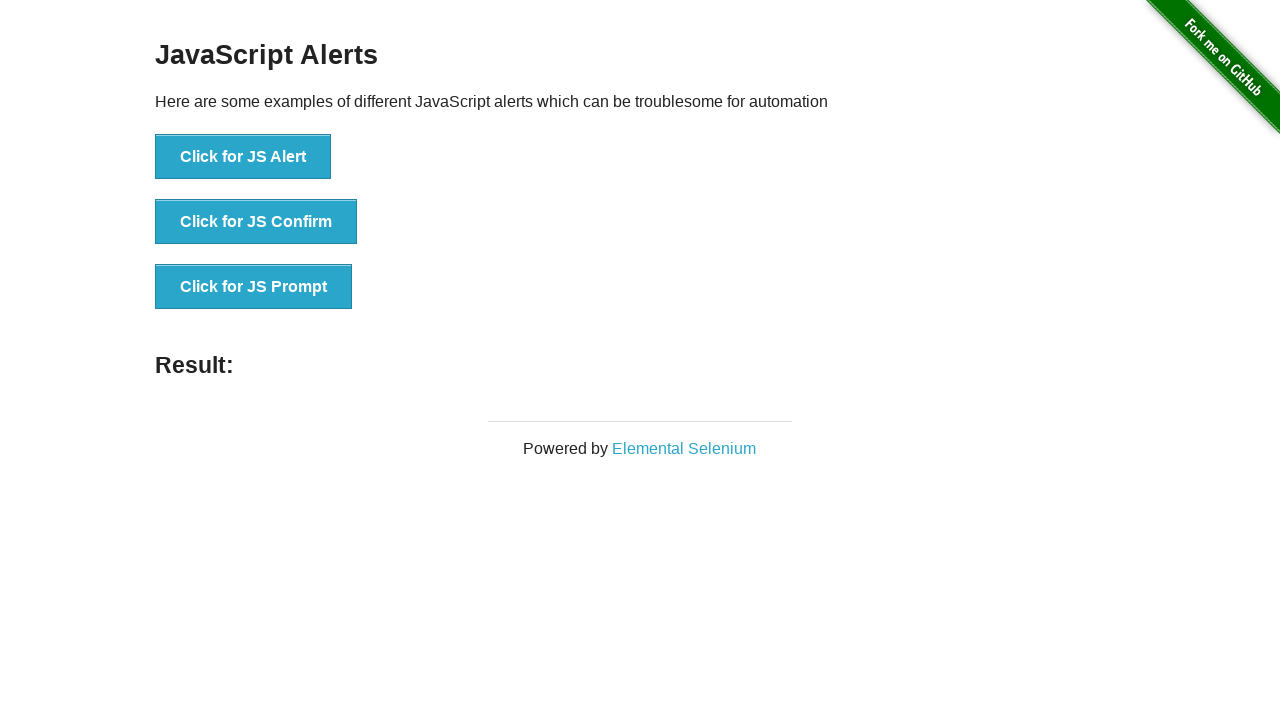

Clicked 'Click for JS Prompt' button to trigger the prompt alert at (254, 287) on xpath=//button[text()='Click for JS Prompt']
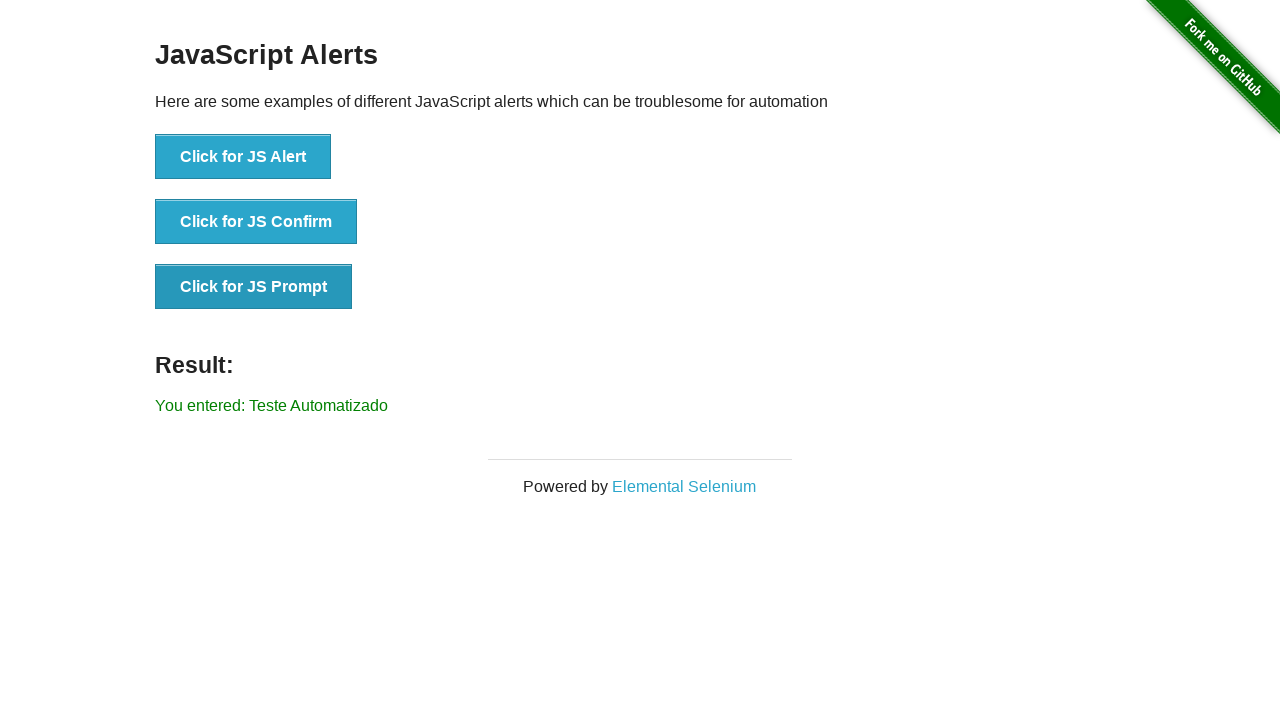

Waited for result element to appear
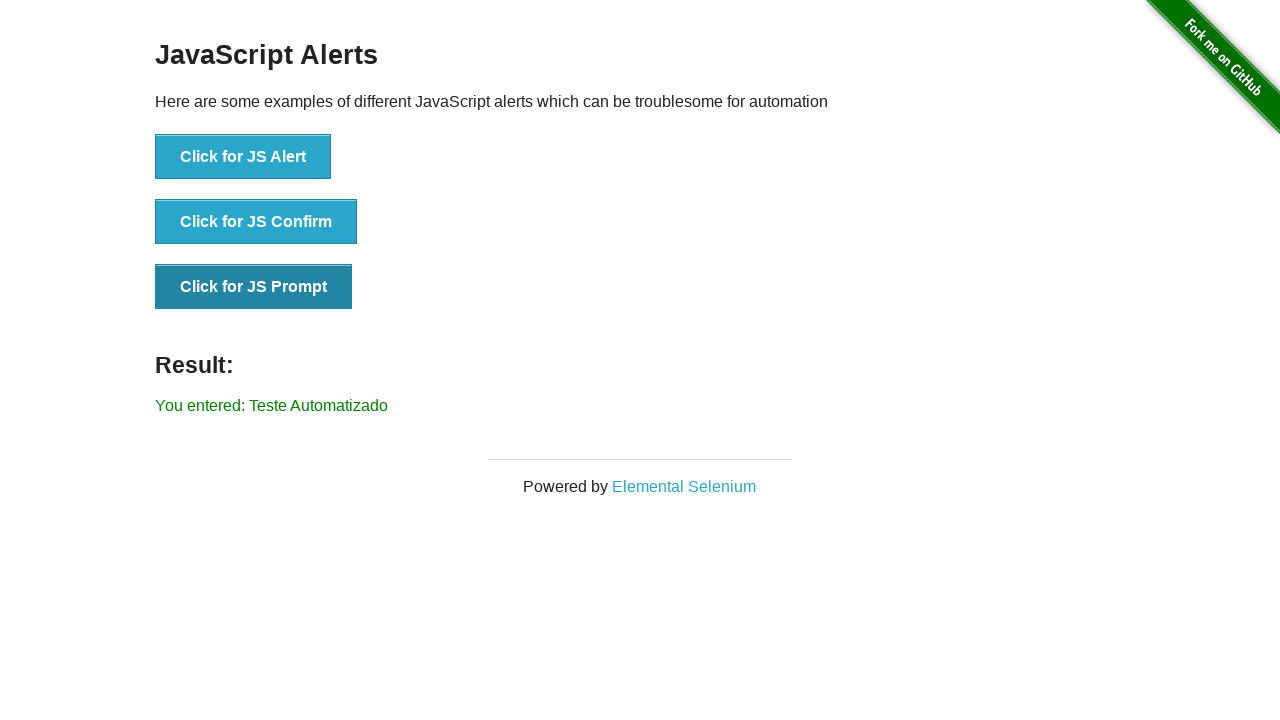

Retrieved result text from page
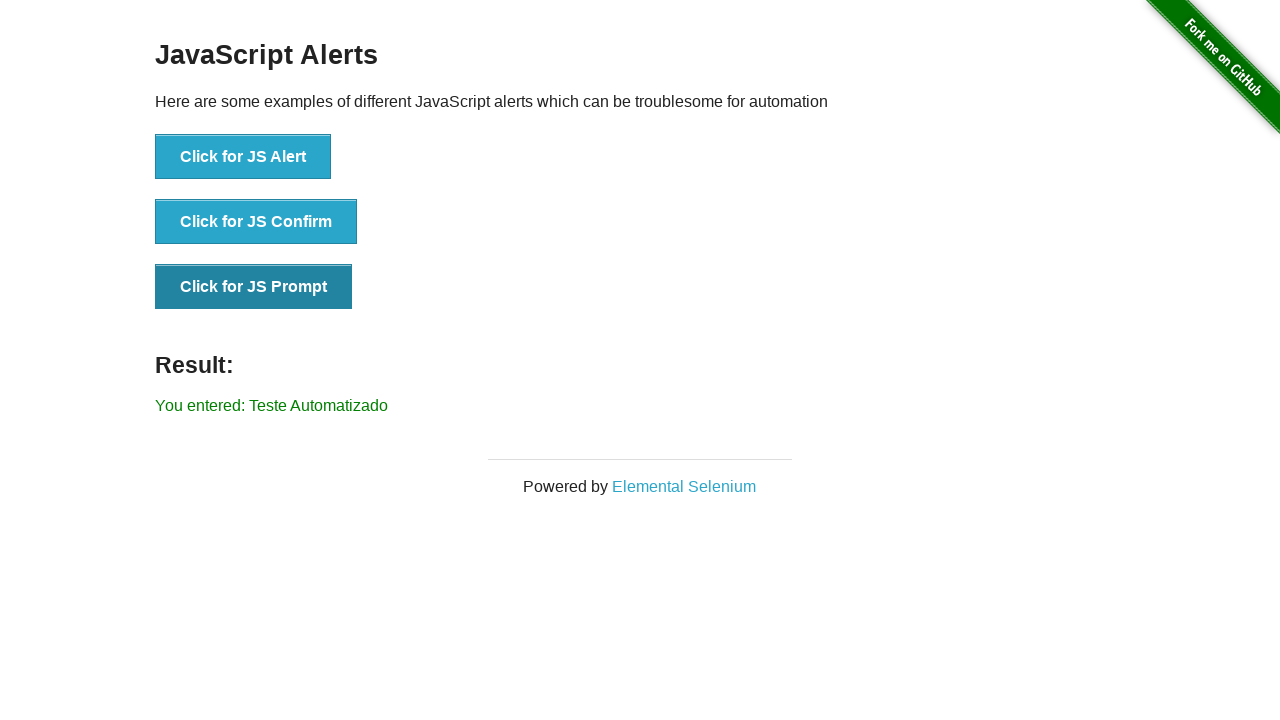

Assertion passed: result text matches 'You entered: Teste Automatizado'
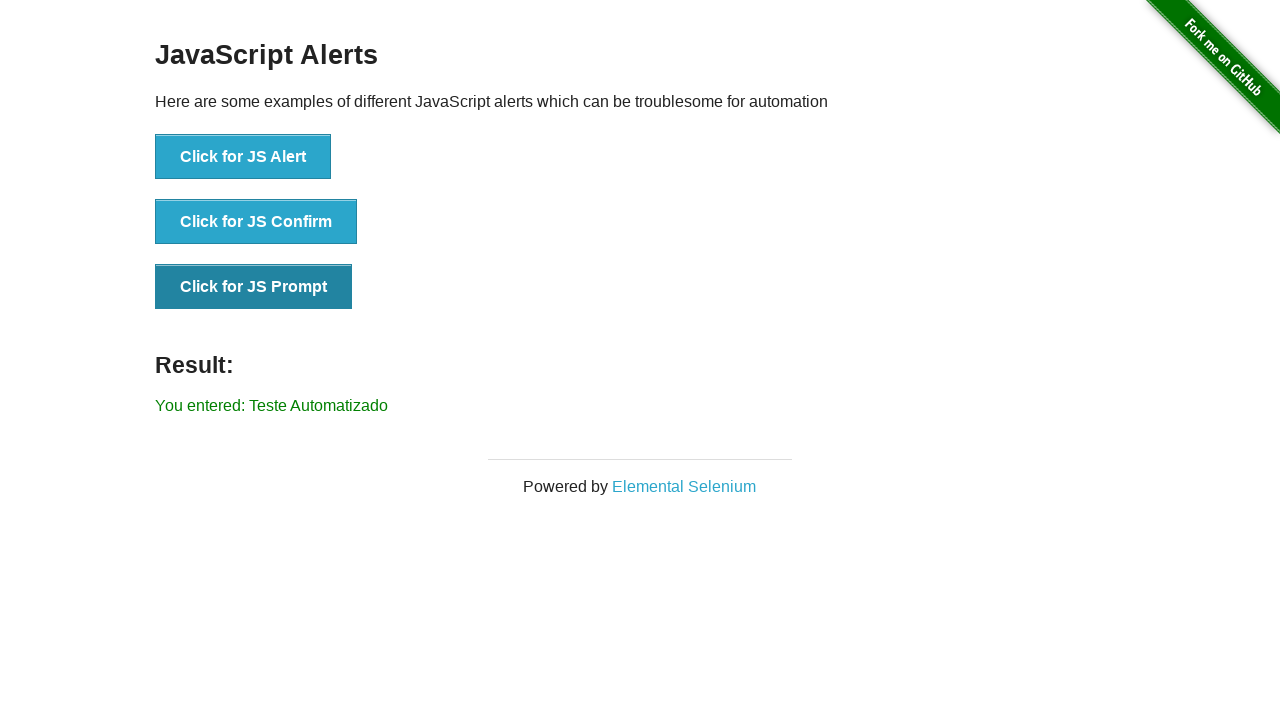

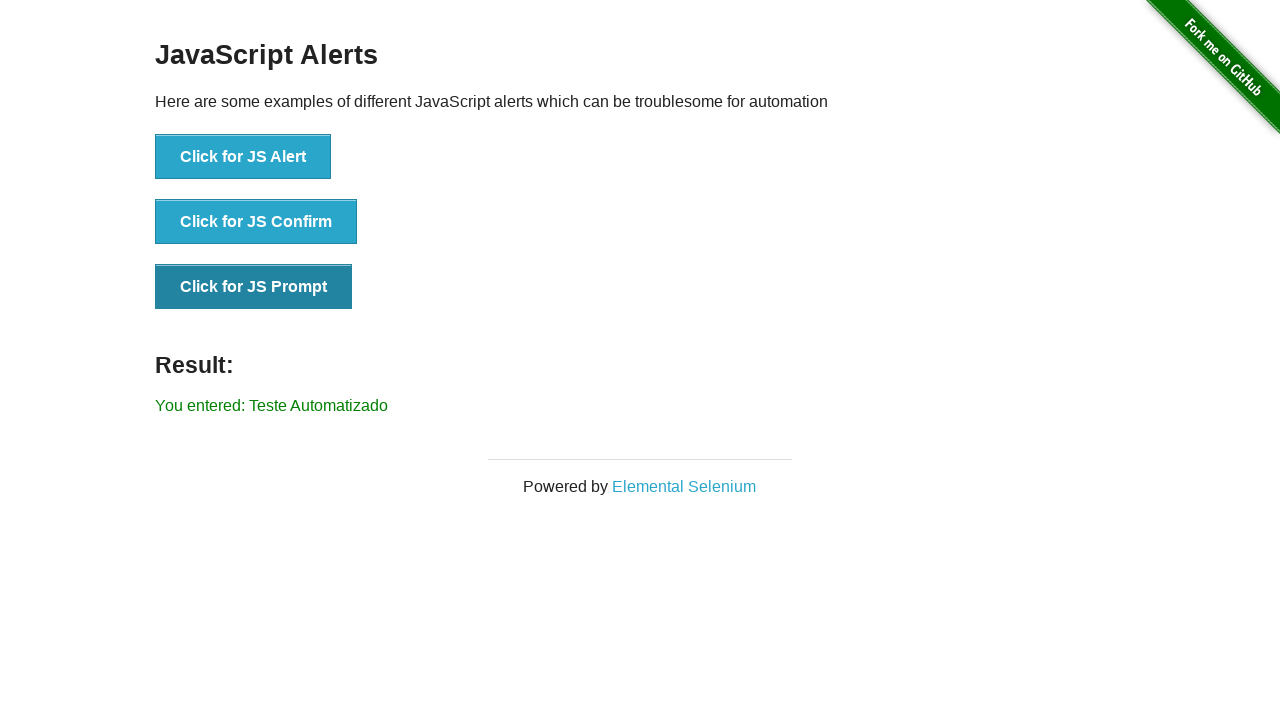